Tests the product sorting functionality on an e-commerce store page by selecting 'Sort by popularity' from the dropdown, verifying the selection, and then resetting to default sorting.

Starting URL: https://atid.store/store/

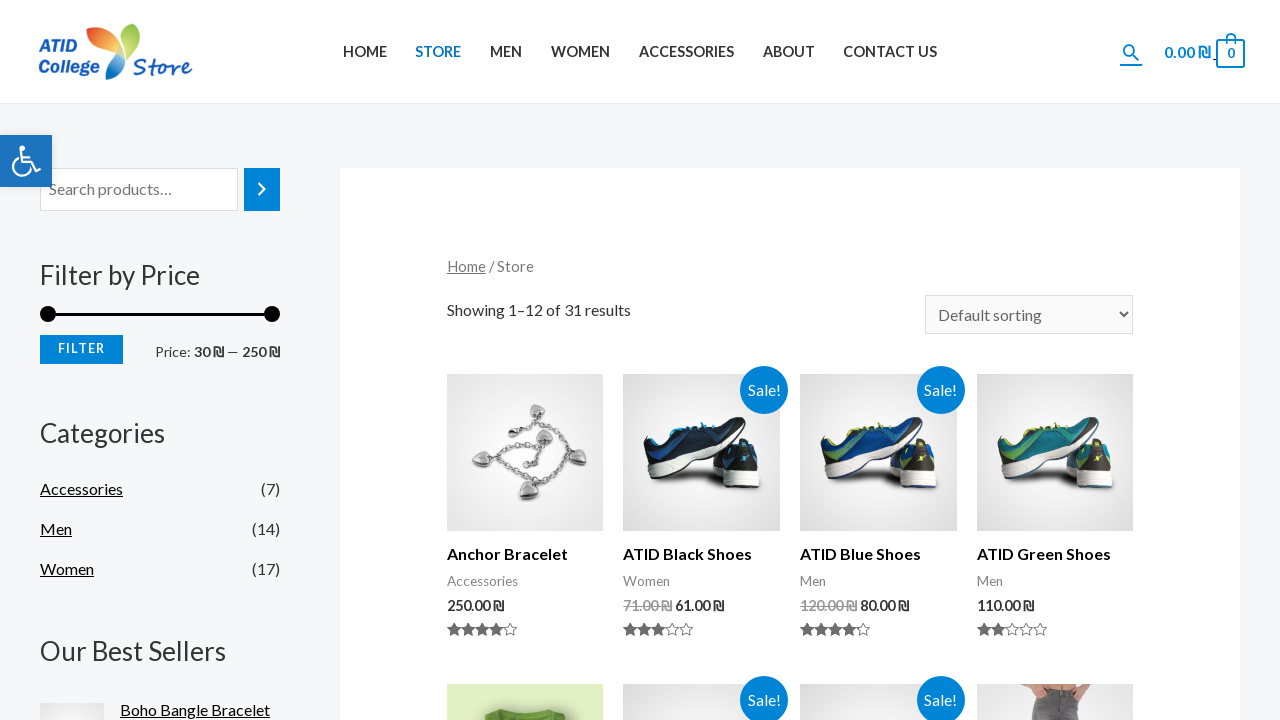

Sorting dropdown is visible and ready
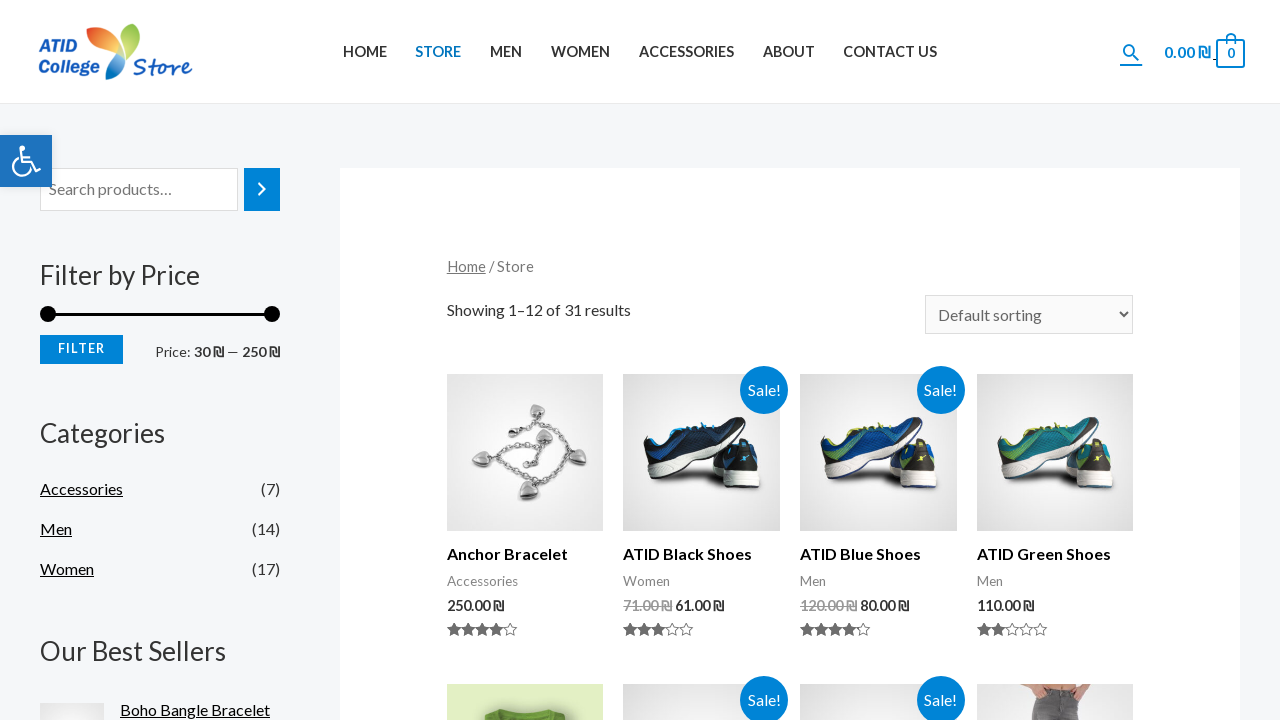

Clicked on the sorting dropdown to expand options at (1029, 315) on select[aria-label="Shop order"]
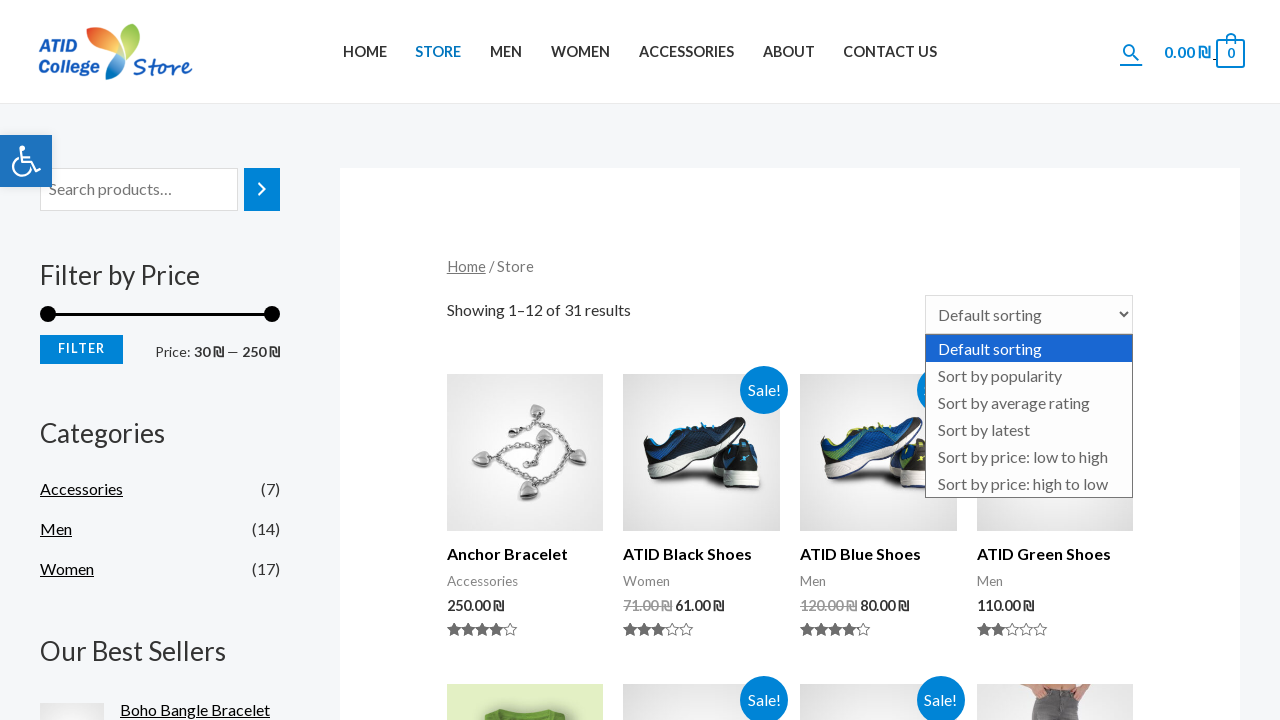

Selected 'Sort by popularity' from the dropdown on select[aria-label="Shop order"]
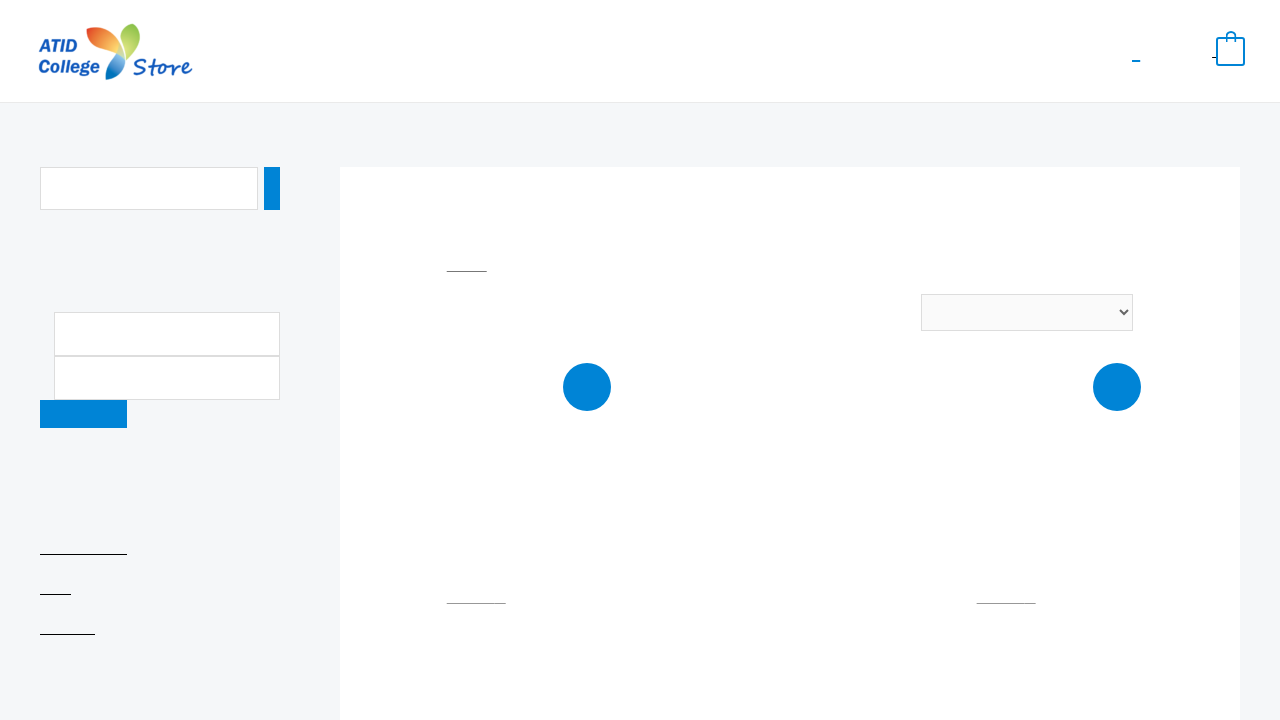

Product listing updated after sorting selection
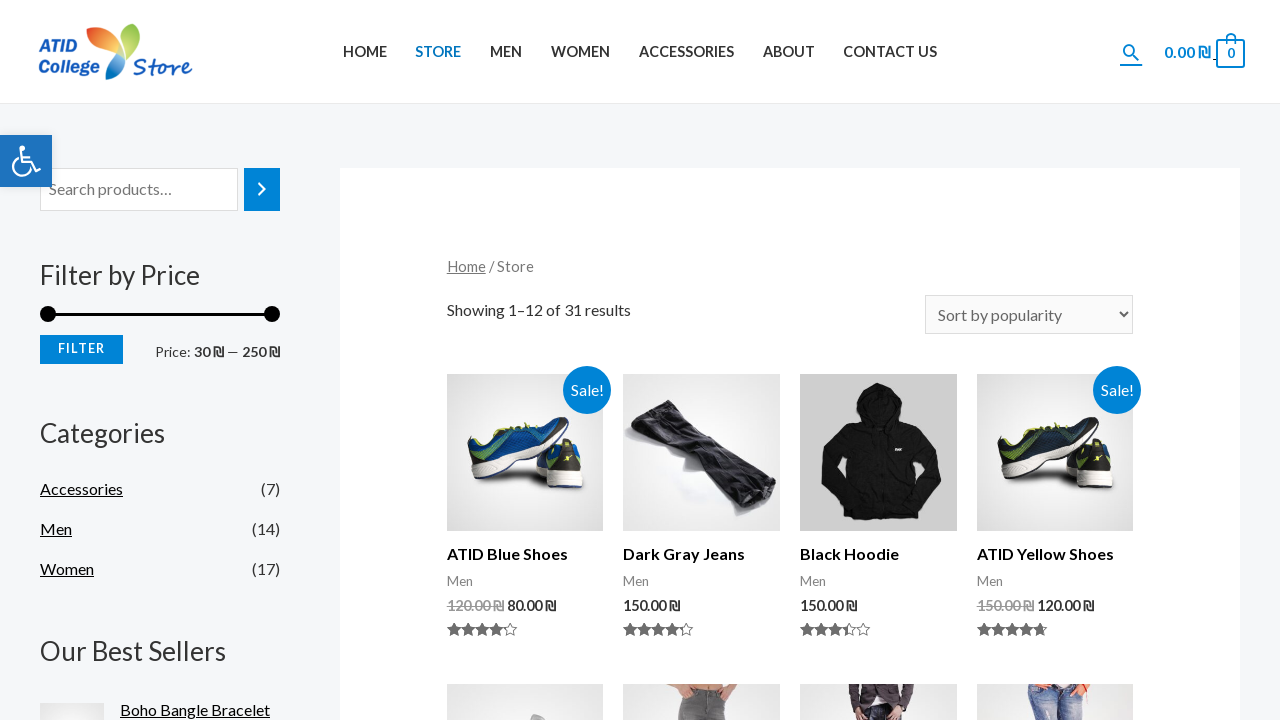

Retrieved selected sorting value: 'popularity'
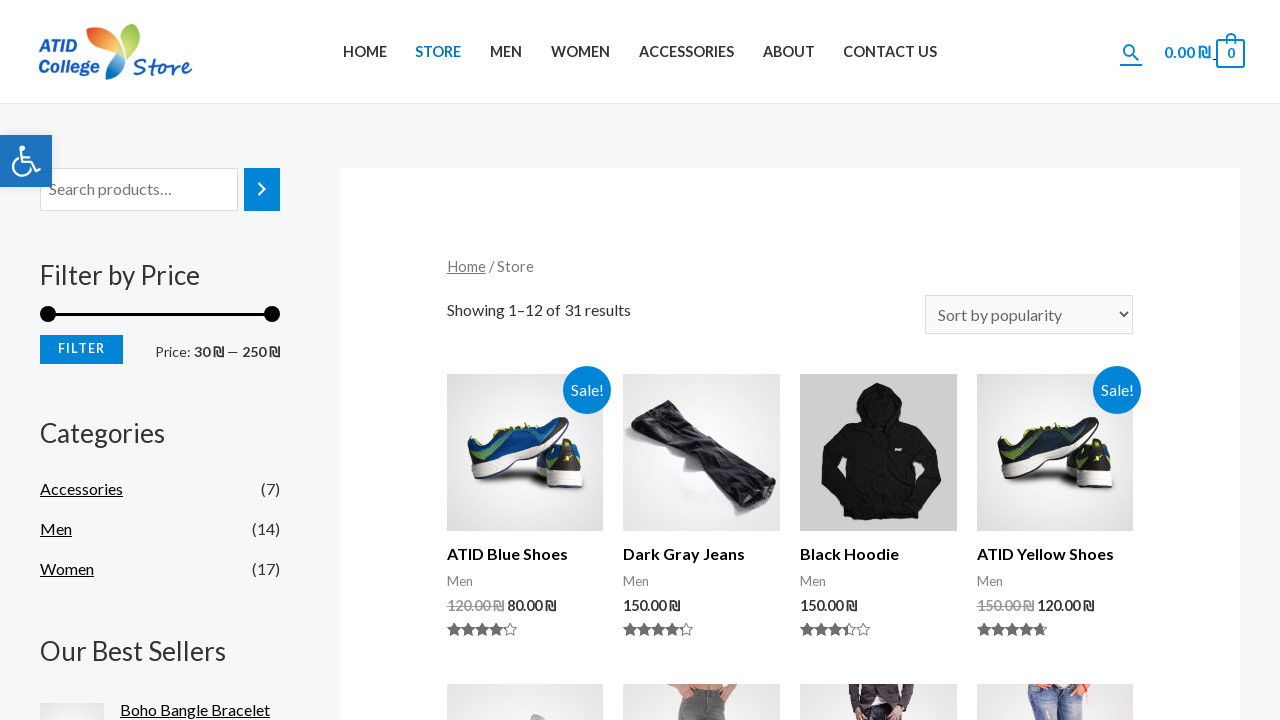

Verified that sorting is set to 'popularity'
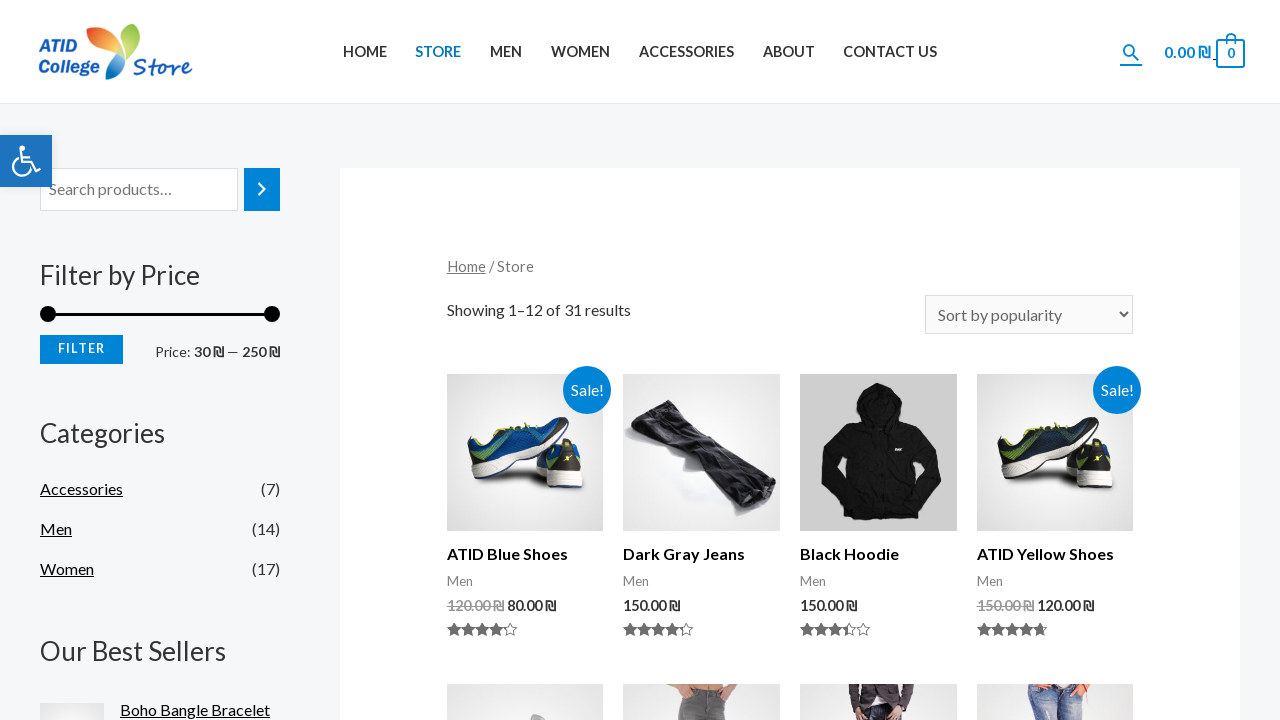

Selected 'Default sorting' to reset the sorting on select[aria-label="Shop order"]
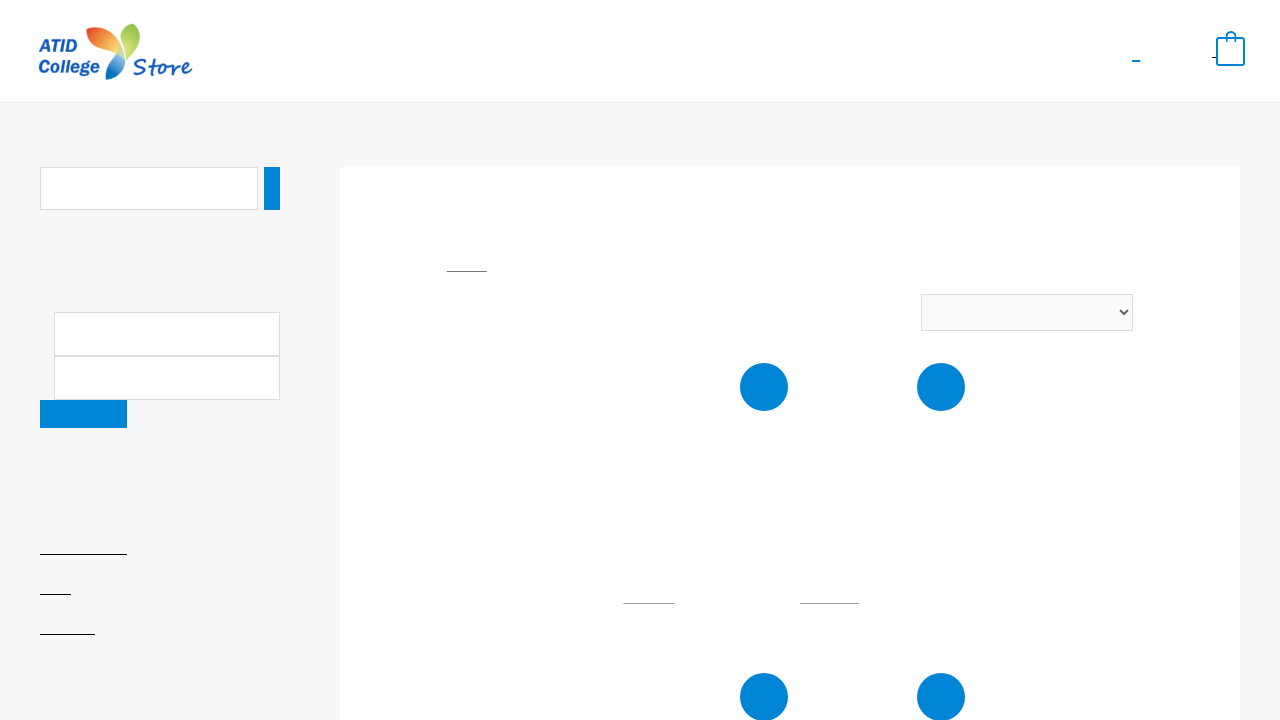

Product listing updated after resetting to default sorting
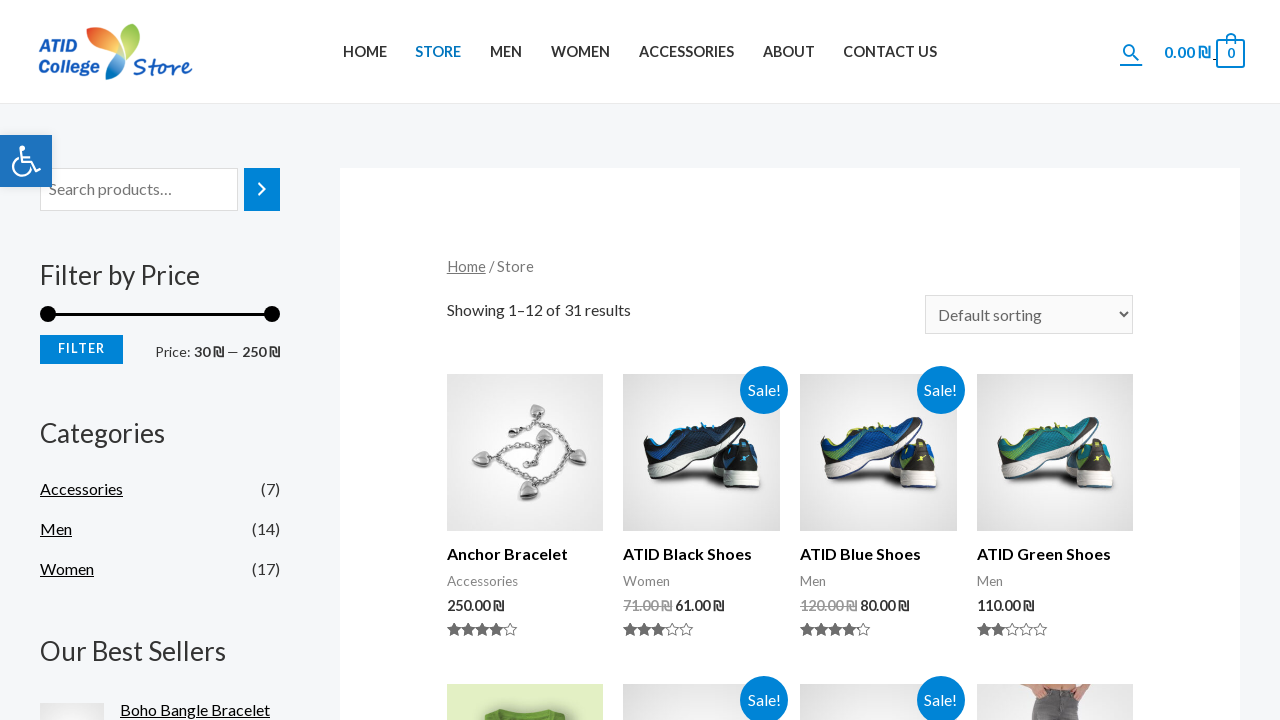

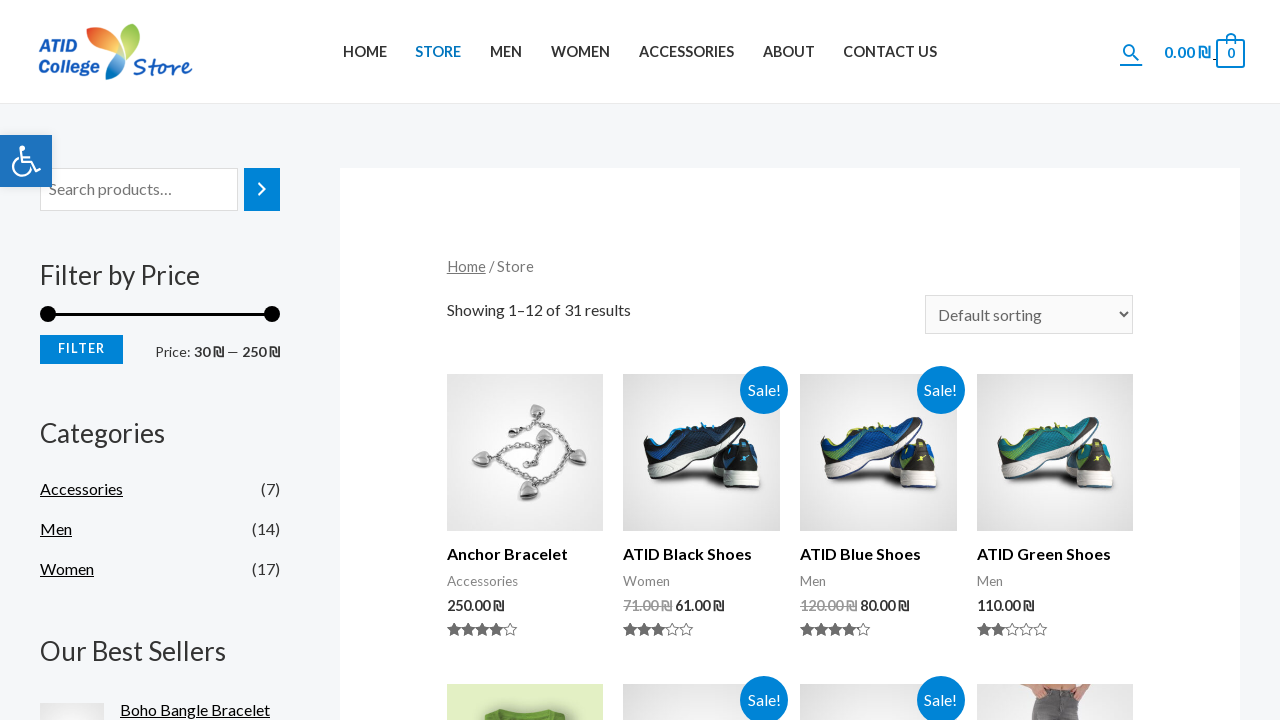